Tests that after winning the third game, the results show "3rd game" text

Starting URL: https://one-hand-bandit.vercel.app/

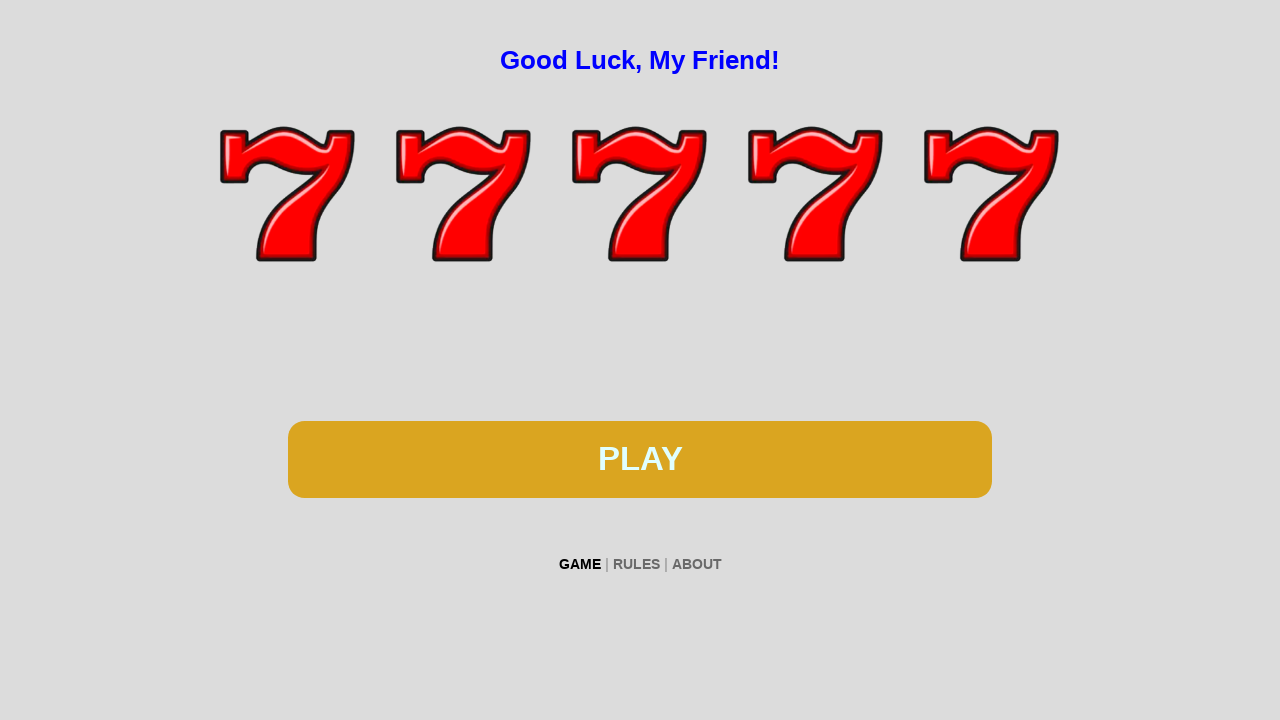

Clicked play button to start first game at (640, 459) on #btn
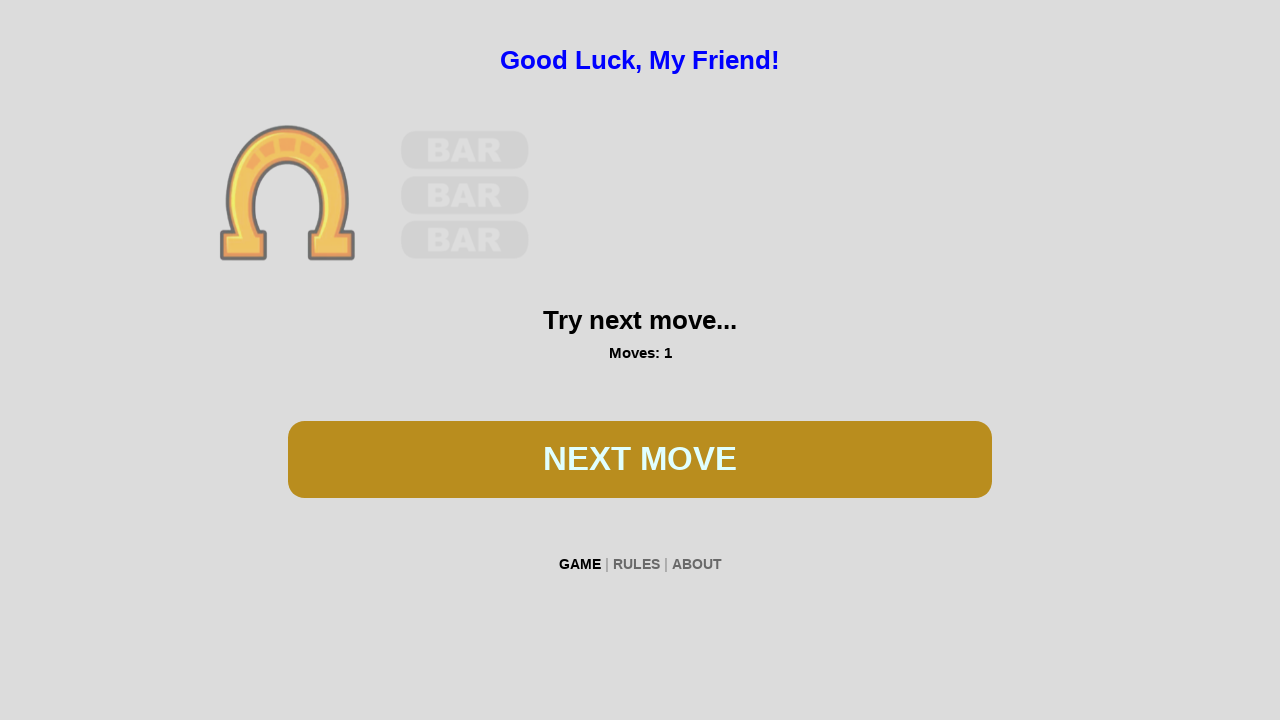

Clicked spin button during first game at (640, 459) on #btn
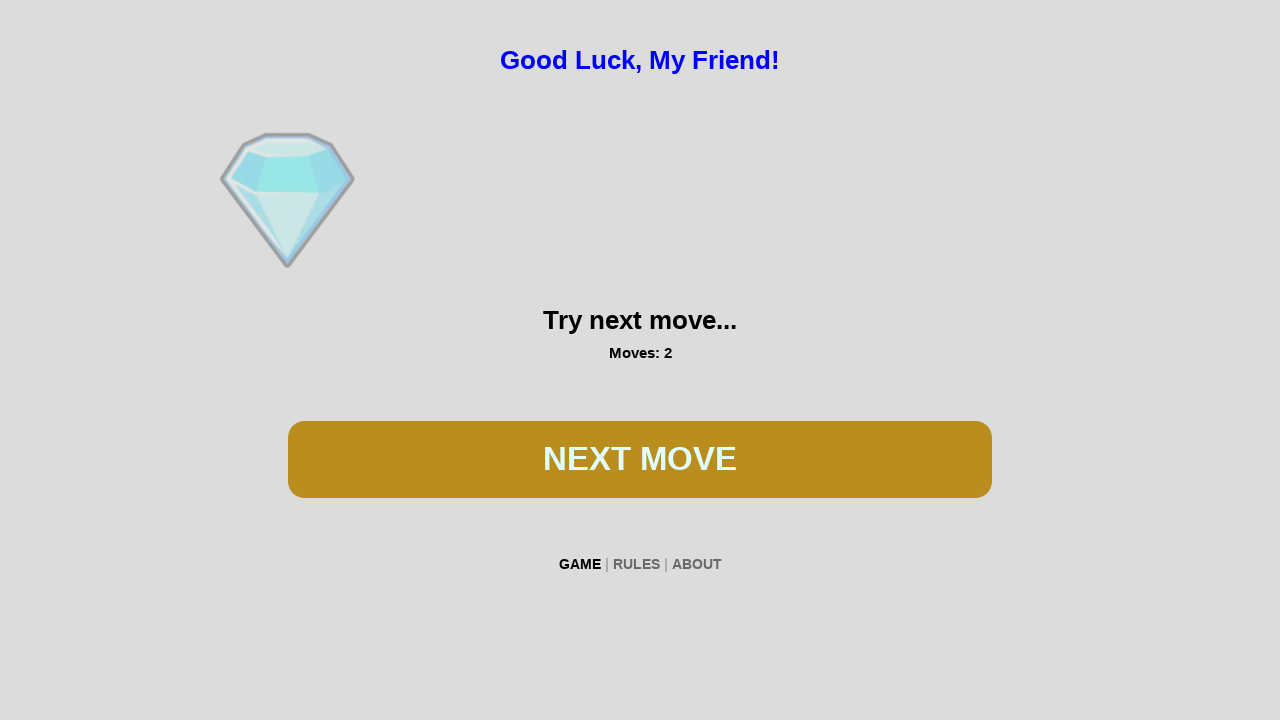

Clicked spin button during first game at (640, 459) on #btn
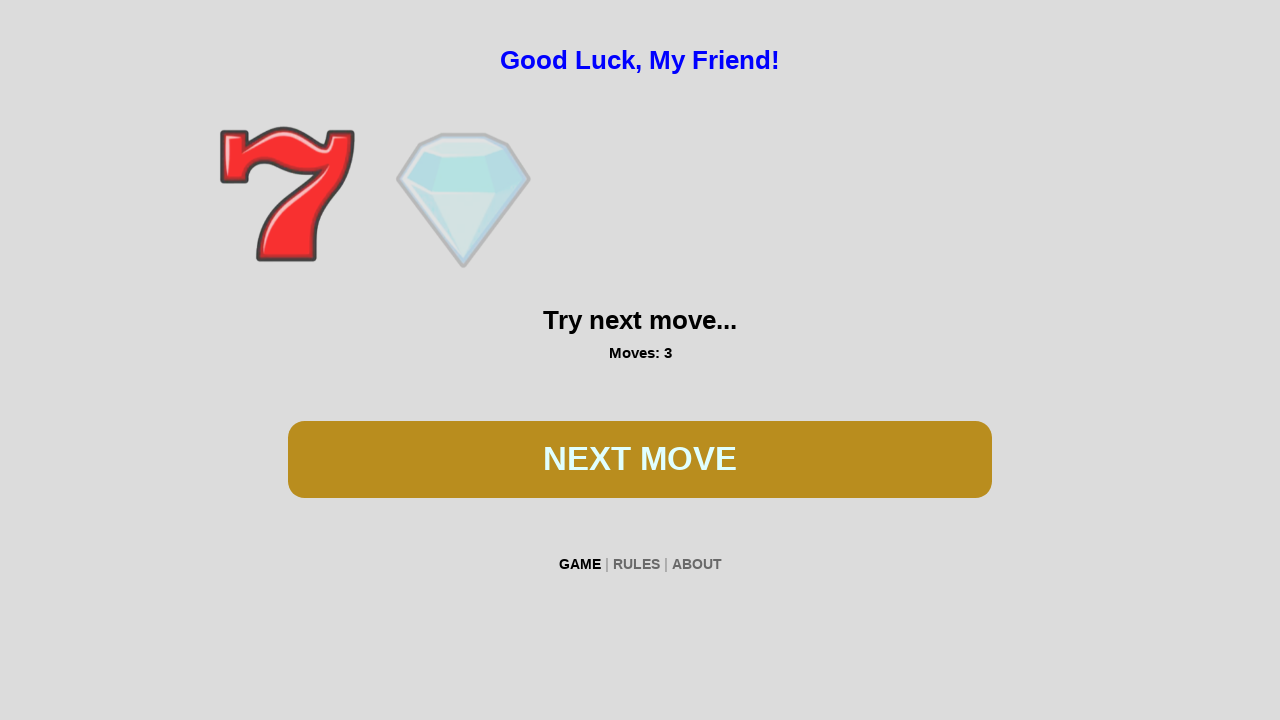

Clicked spin button during first game at (640, 459) on #btn
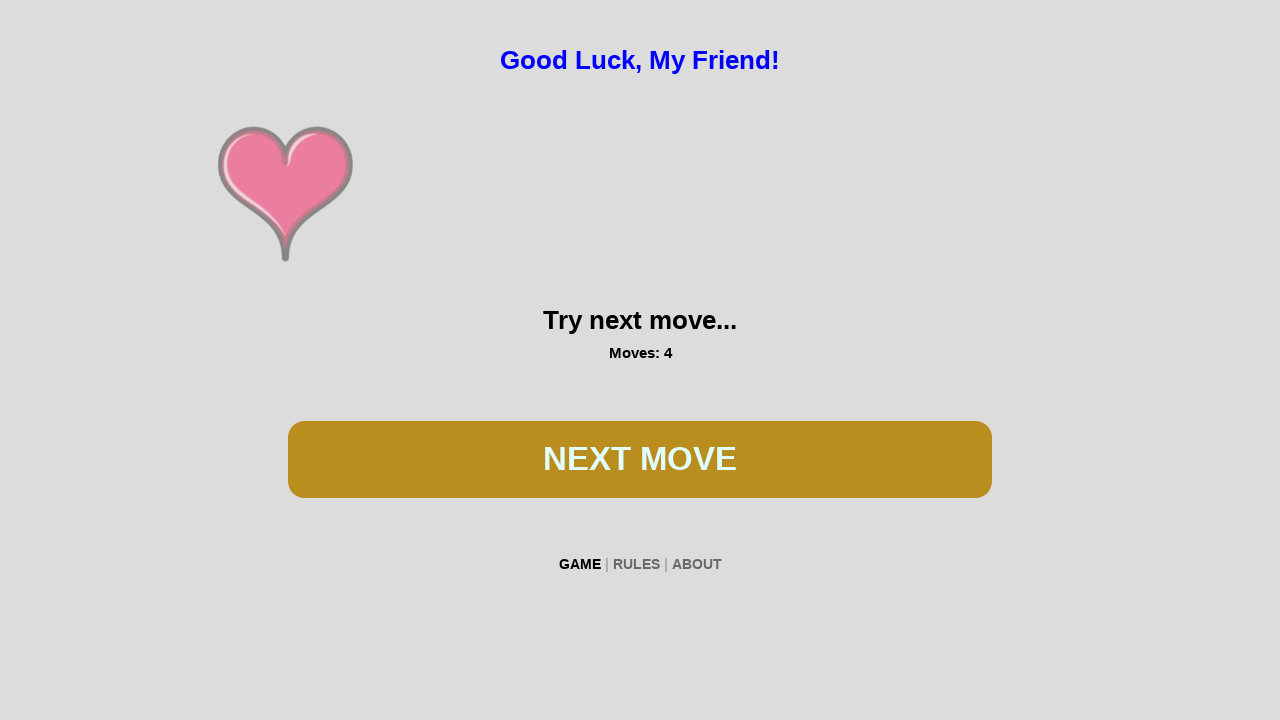

Clicked spin button during first game at (640, 459) on #btn
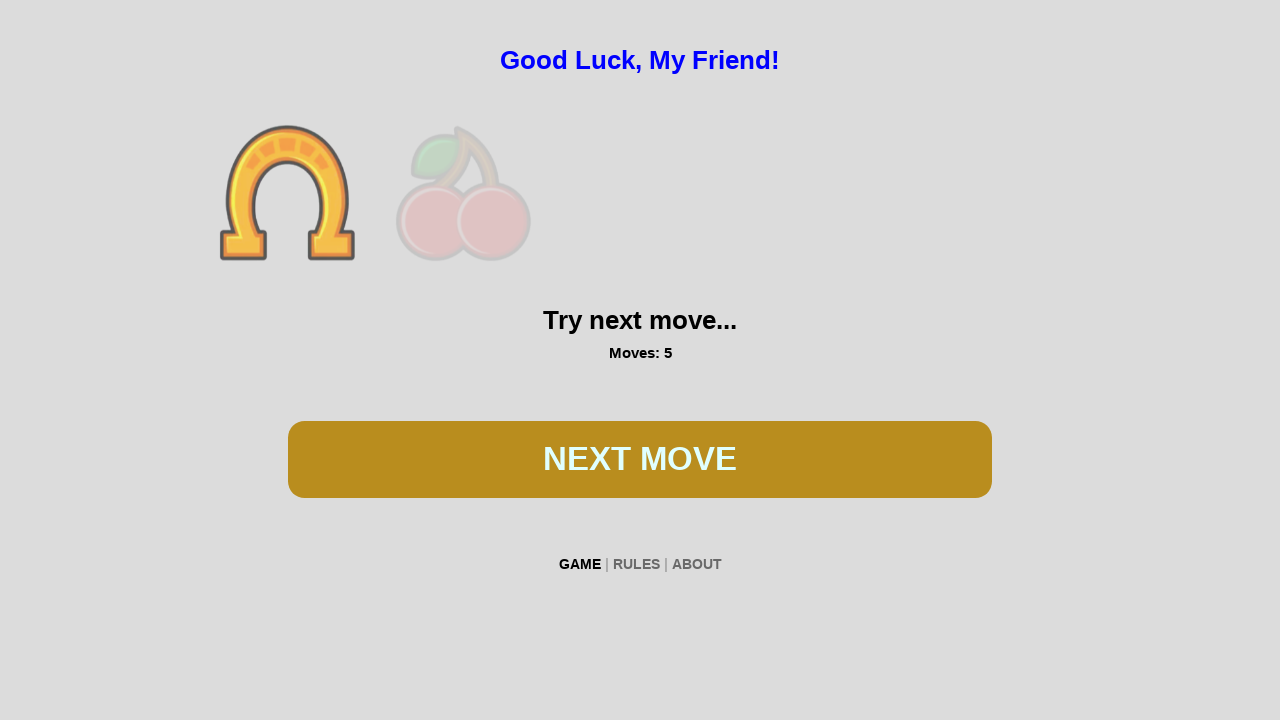

Clicked spin button during first game at (640, 459) on #btn
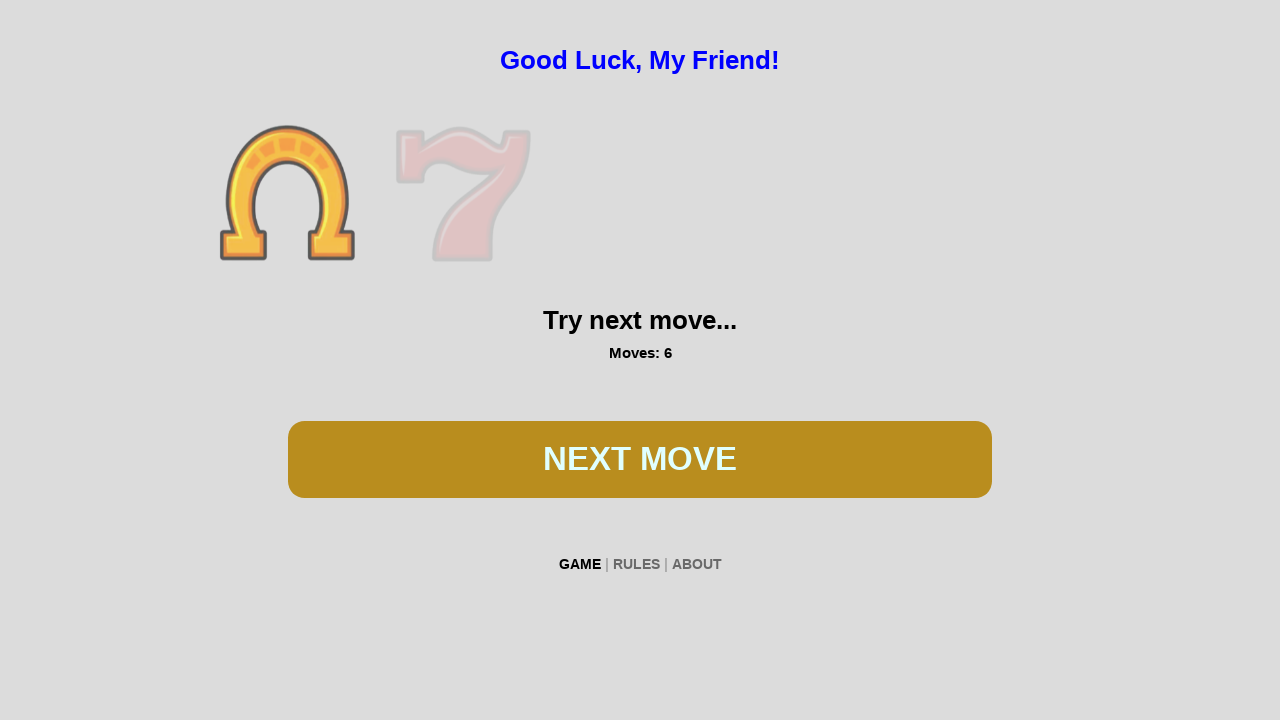

Clicked spin button during first game at (640, 459) on #btn
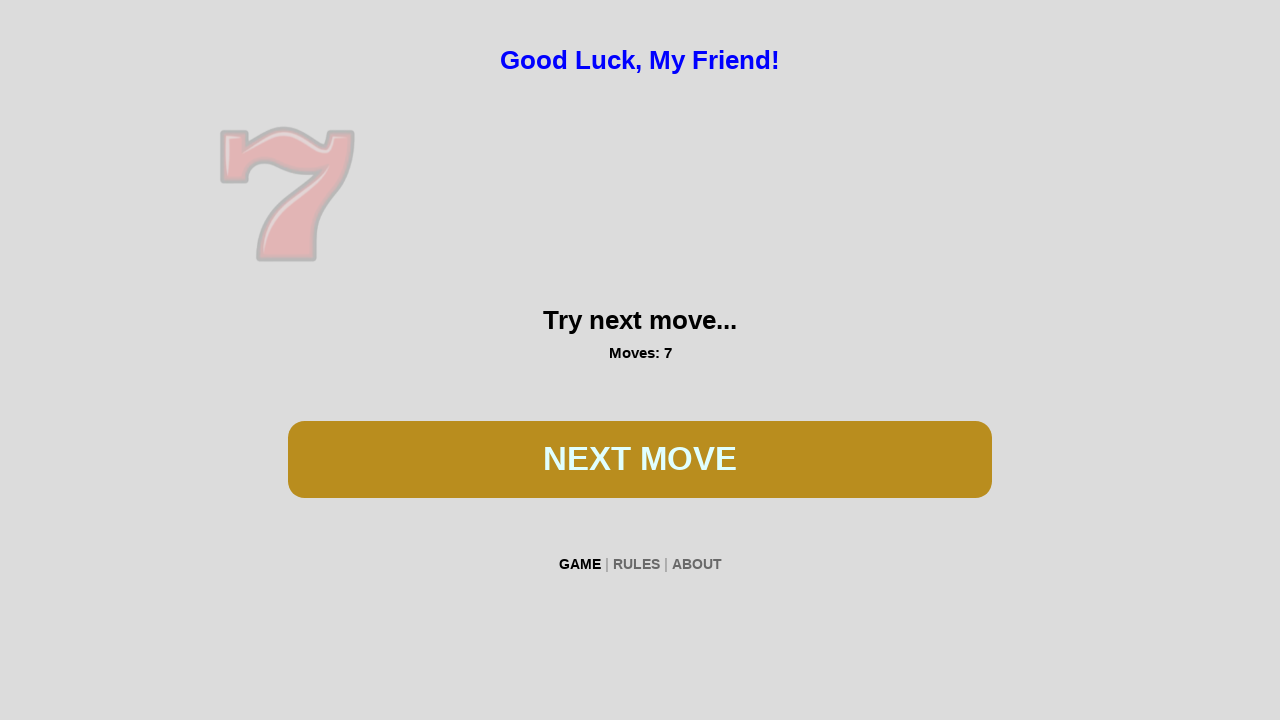

Clicked spin button during first game at (640, 459) on #btn
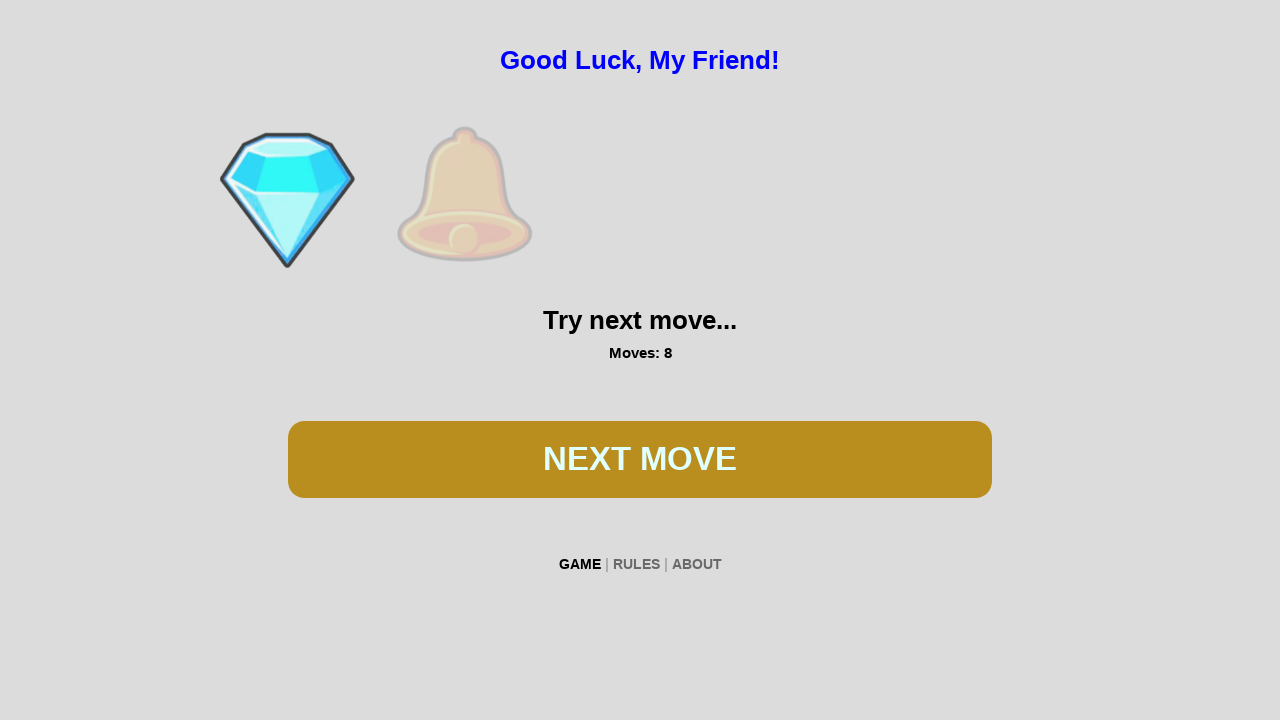

Clicked spin button during first game at (640, 459) on #btn
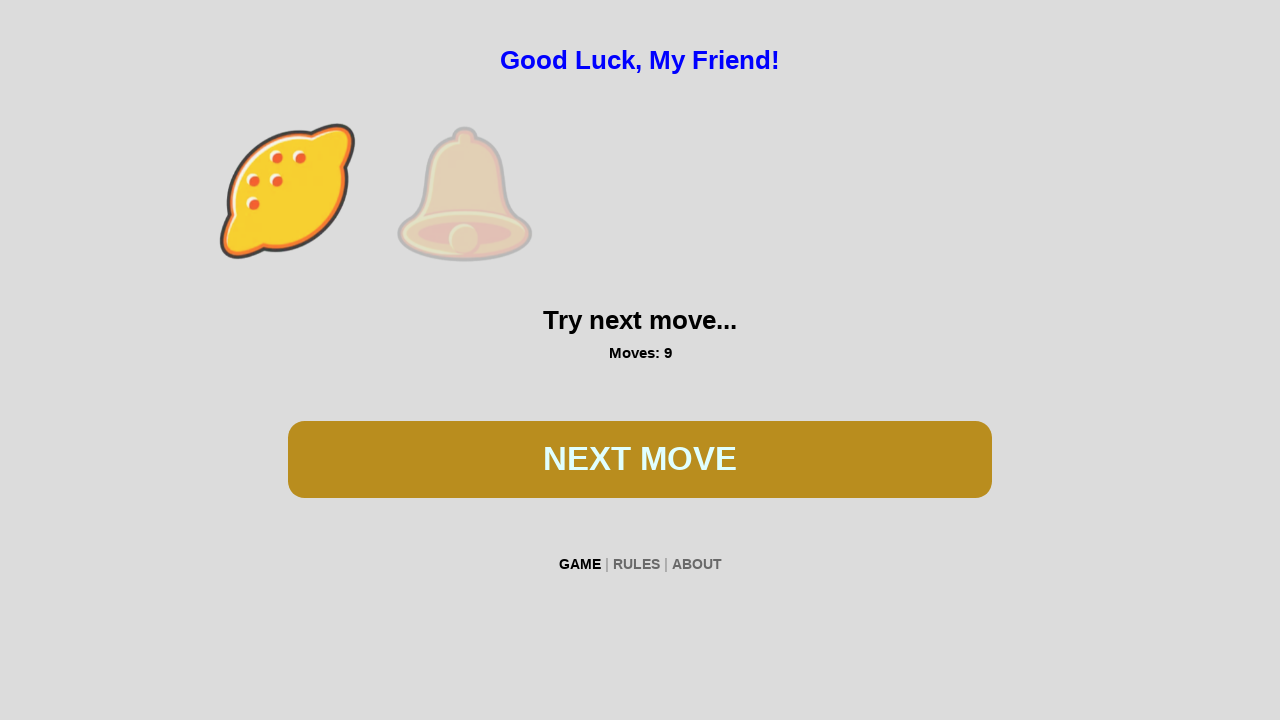

Clicked spin button during first game at (640, 459) on #btn
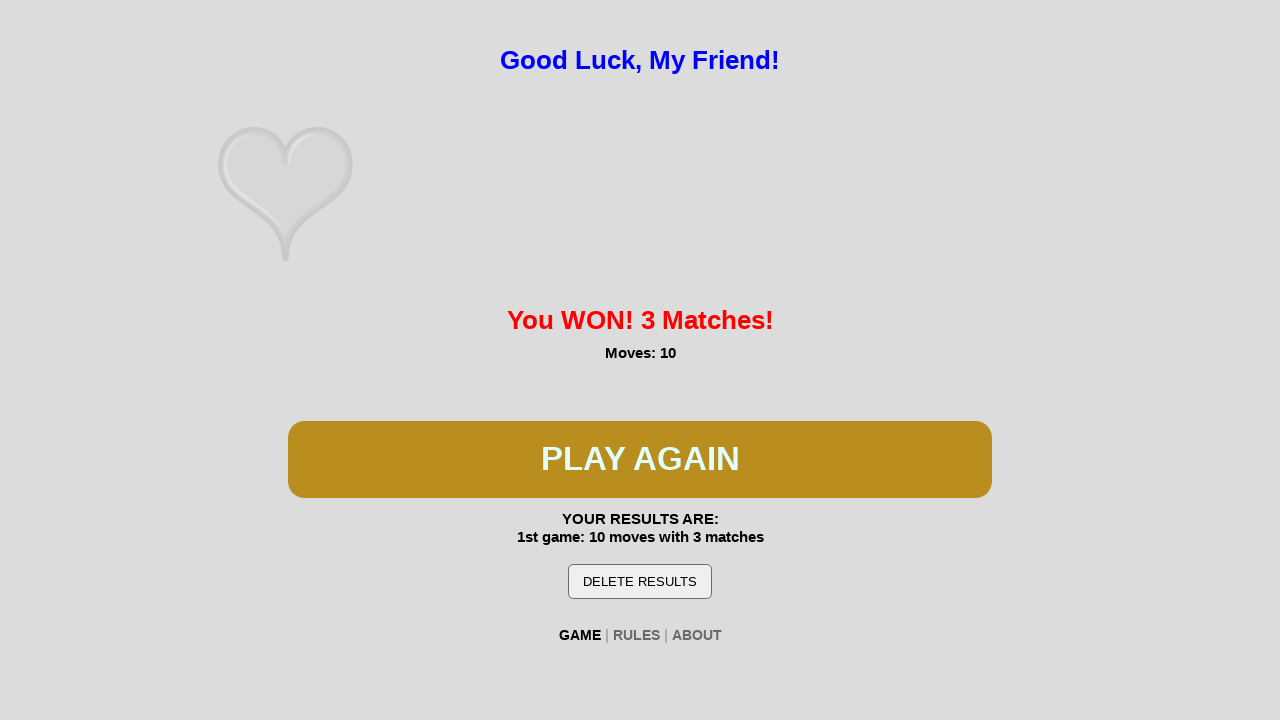

Clicked play button to start second game at (640, 459) on #btn
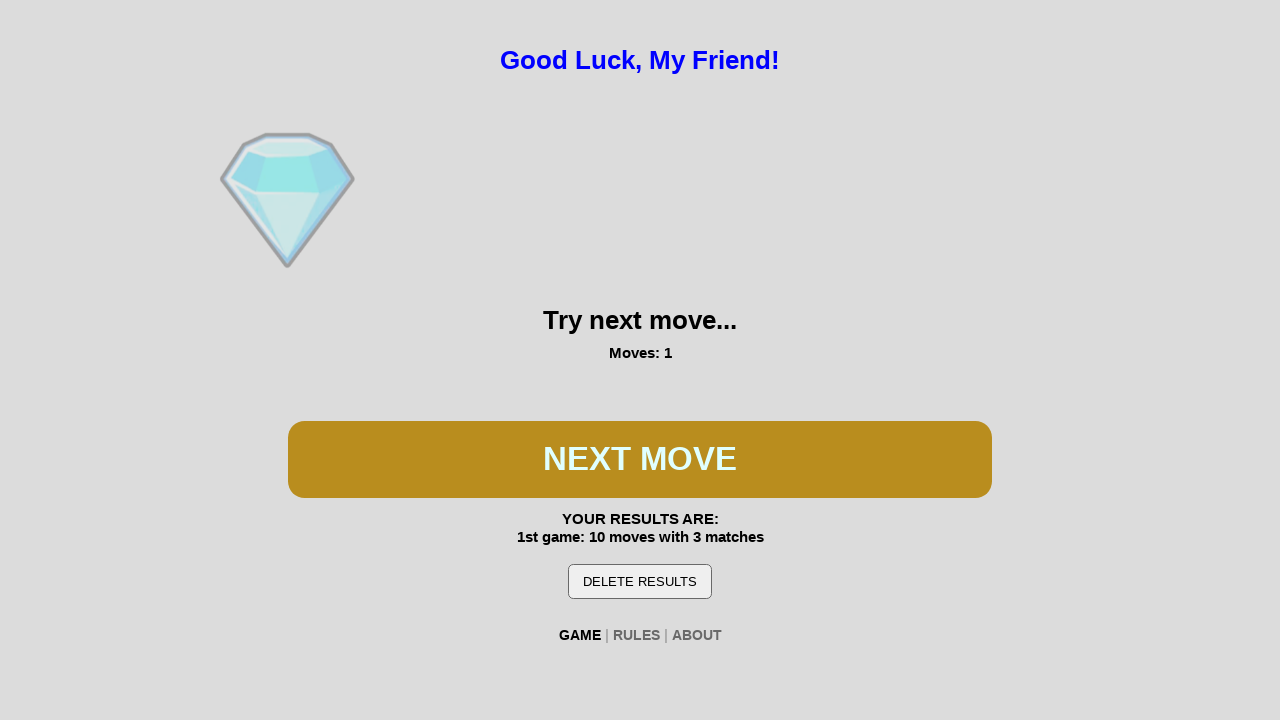

Clicked spin button during second game at (640, 459) on #btn
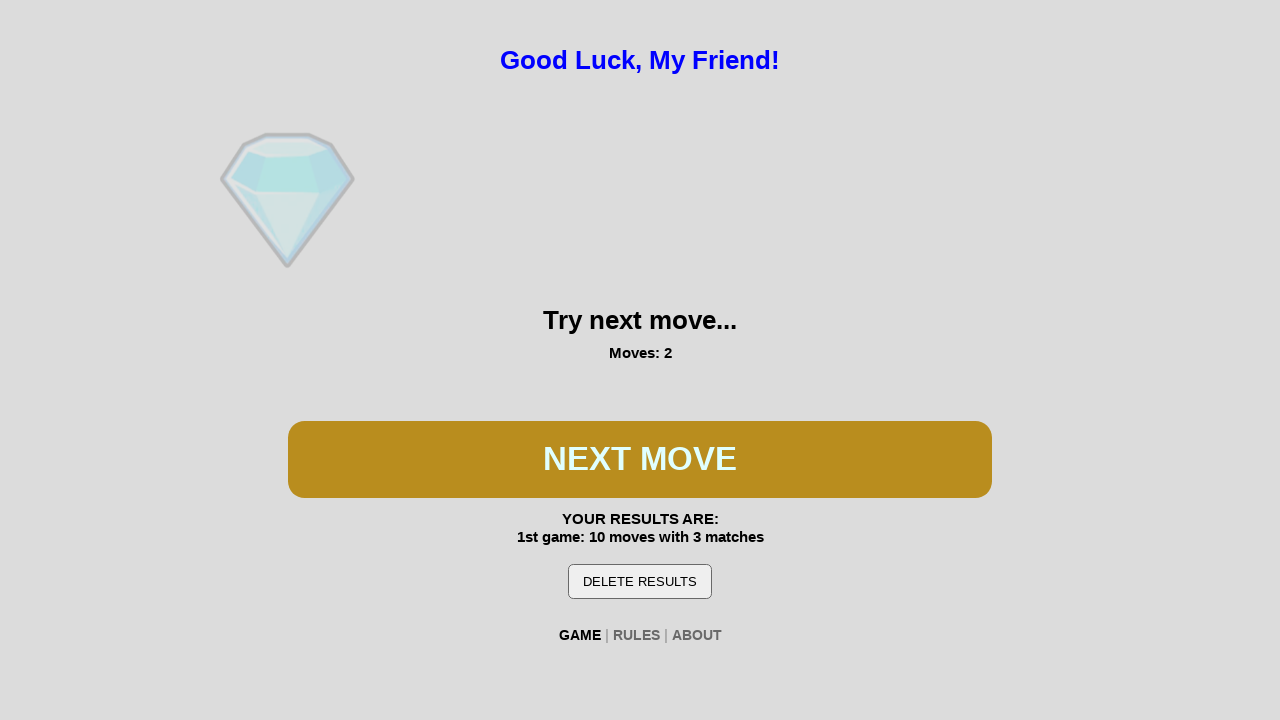

Clicked spin button during second game at (640, 459) on #btn
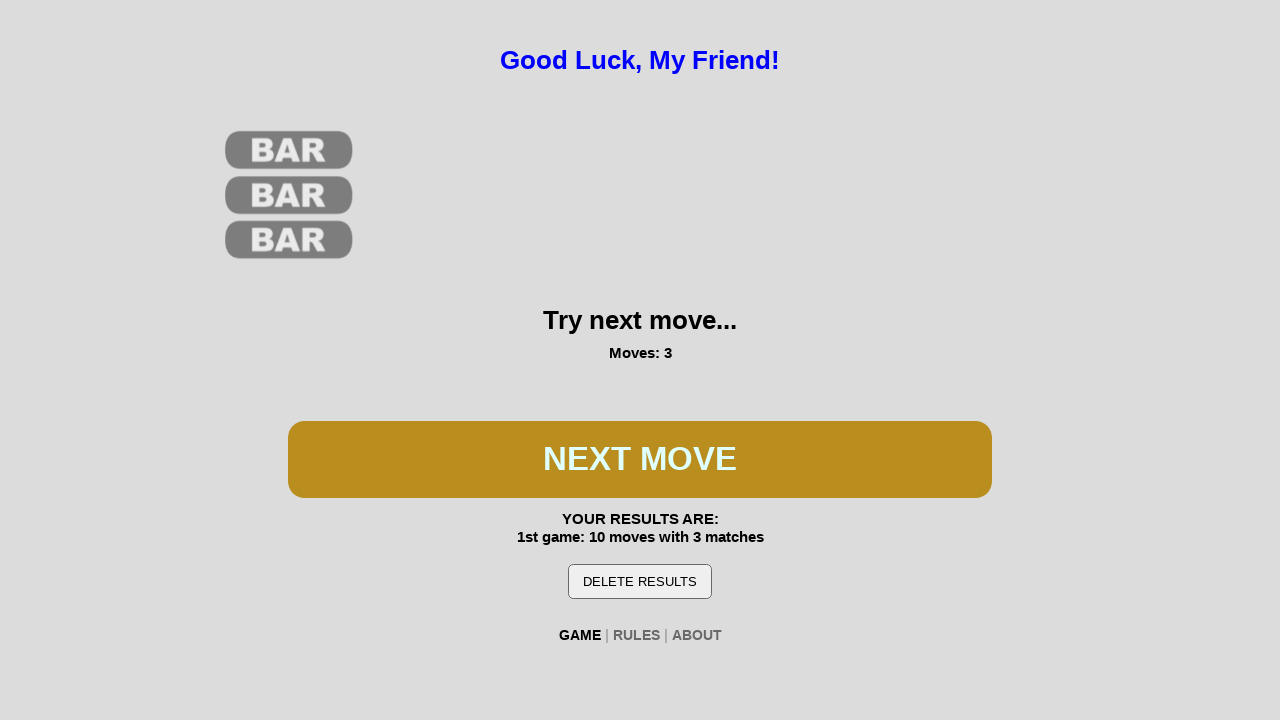

Clicked spin button during second game at (640, 459) on #btn
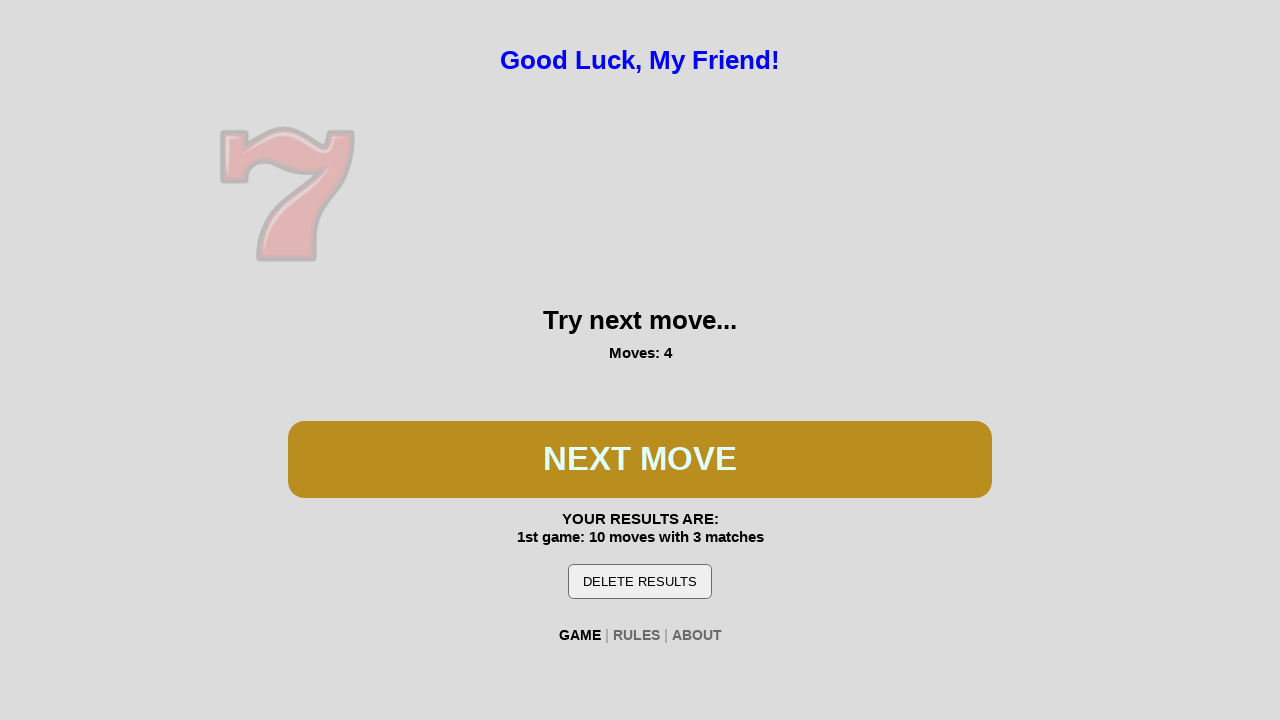

Clicked spin button during second game at (640, 459) on #btn
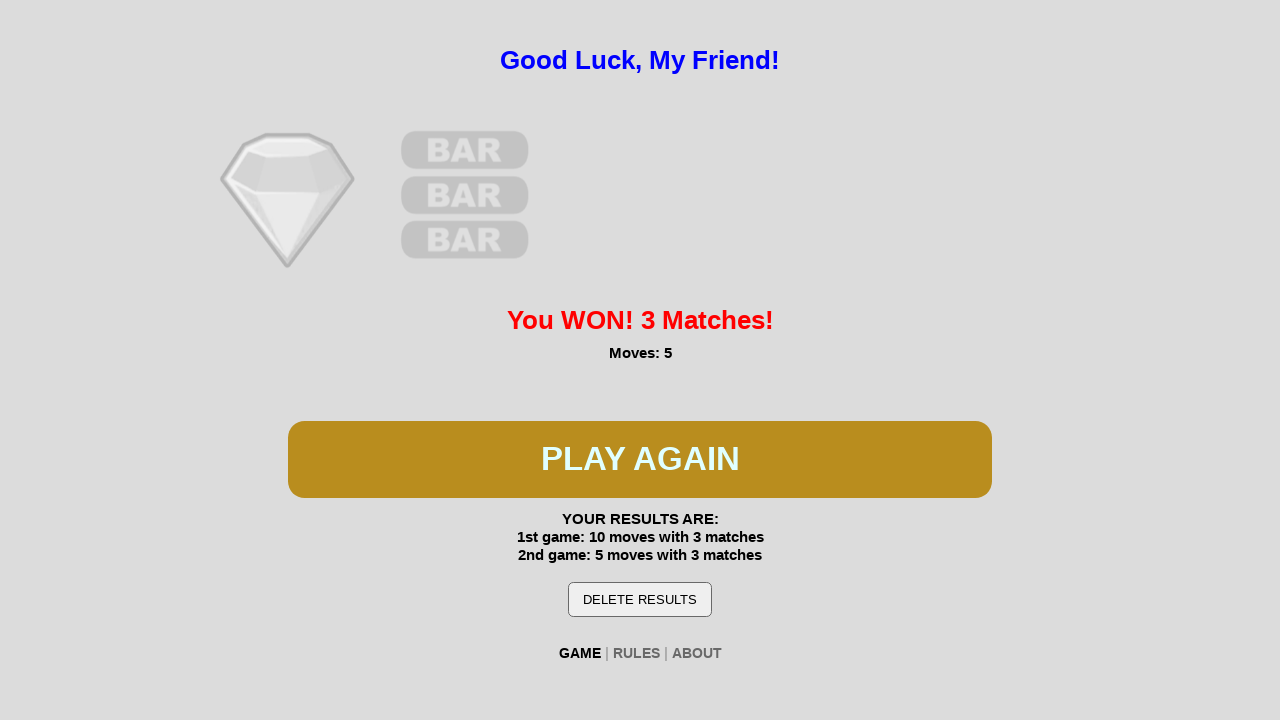

Clicked play button to start third game at (640, 459) on #btn
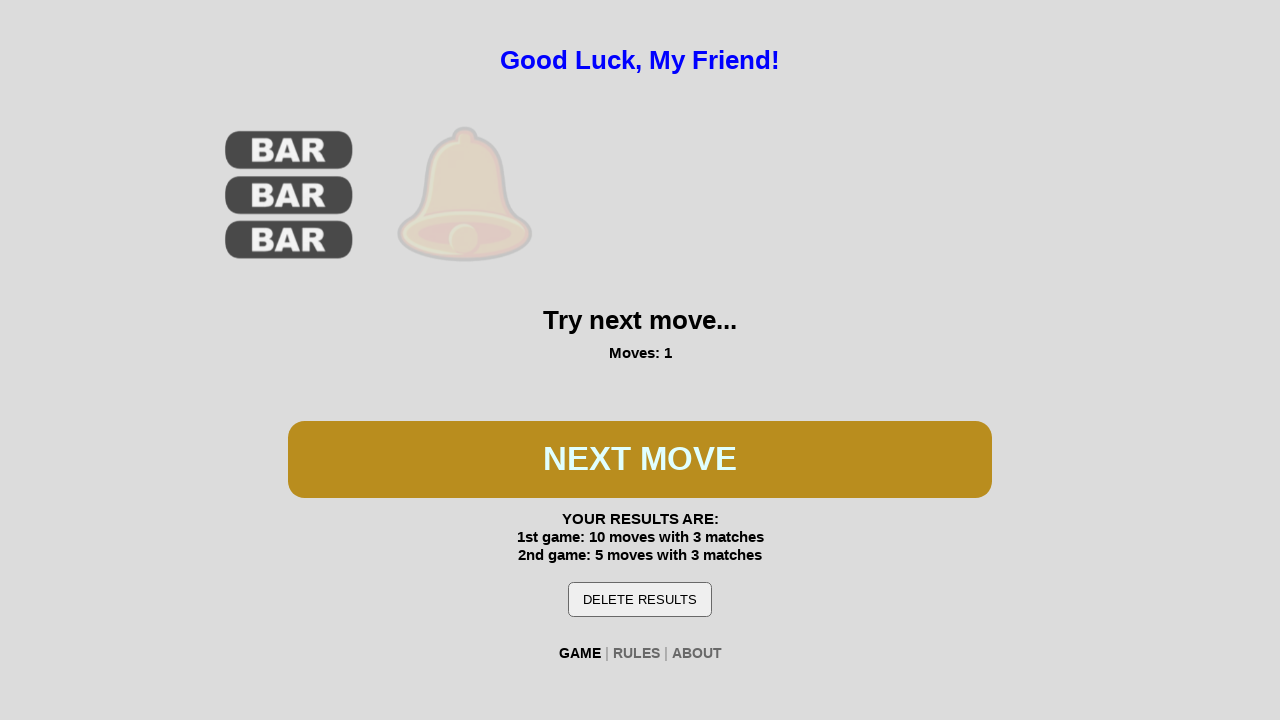

Clicked spin button during third game at (640, 459) on #btn
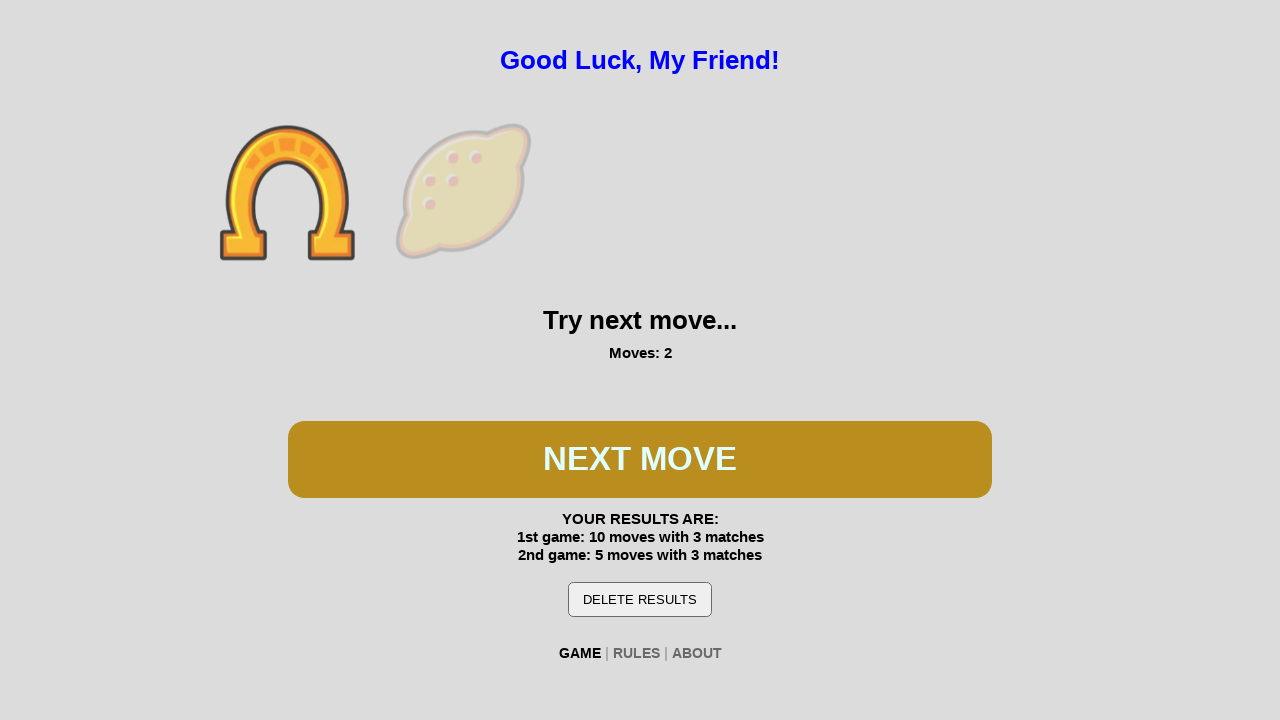

Clicked spin button during third game at (640, 459) on #btn
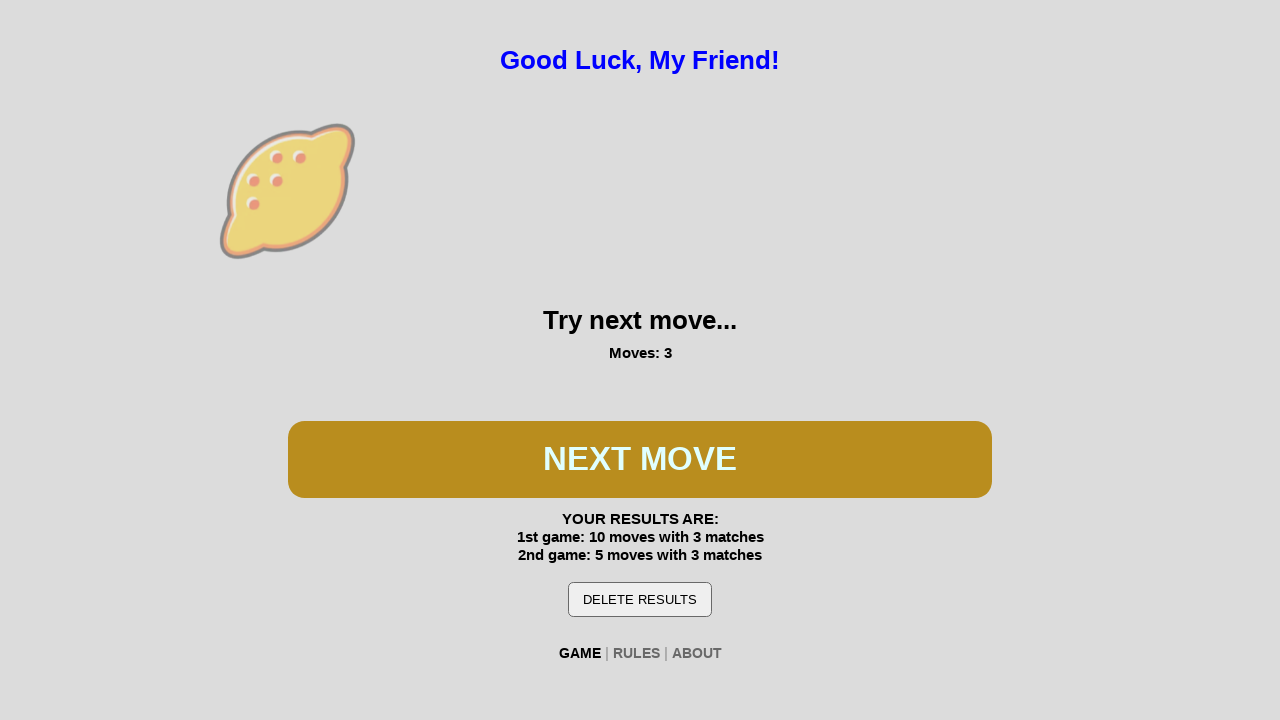

Clicked spin button during third game at (640, 459) on #btn
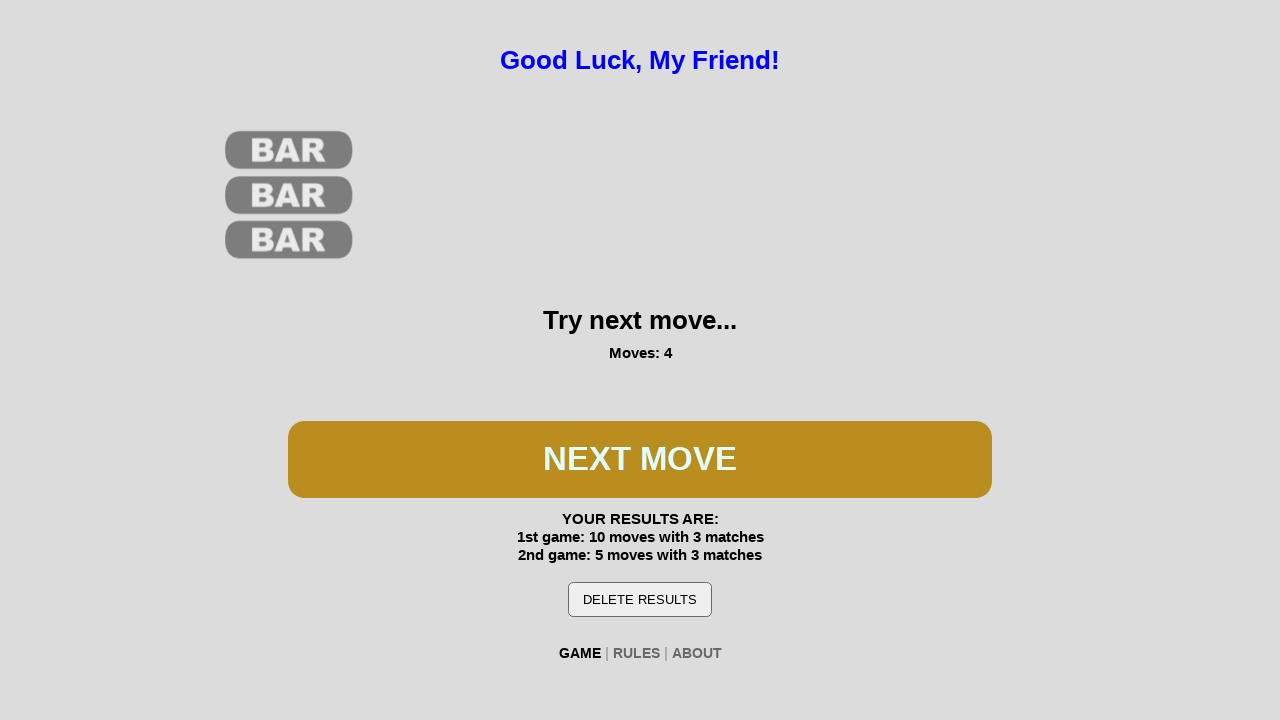

Clicked spin button during third game at (640, 459) on #btn
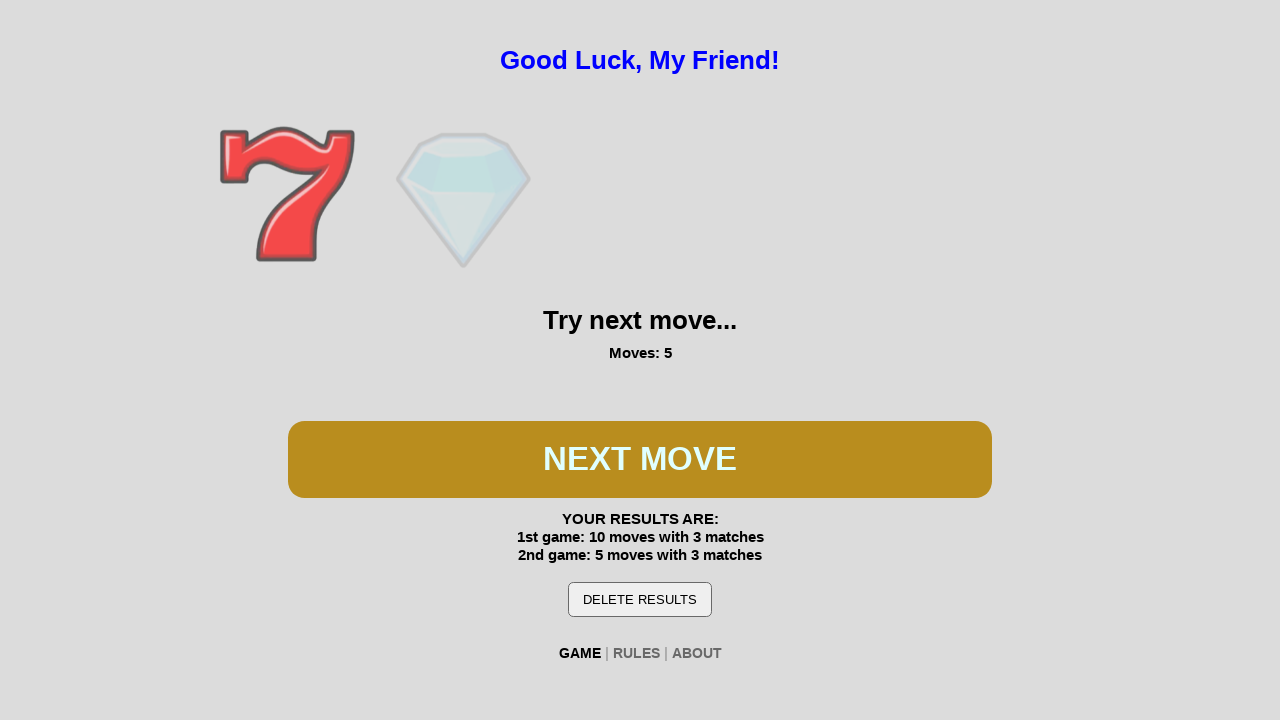

Clicked spin button during third game at (640, 459) on #btn
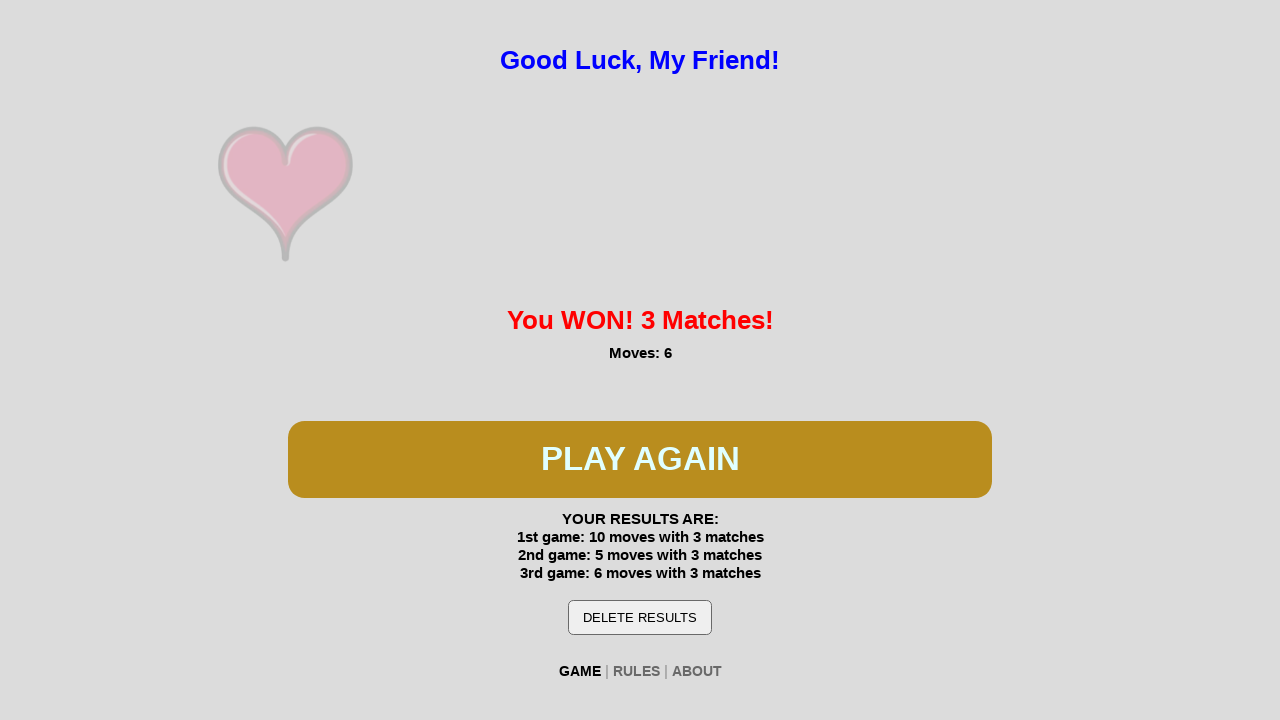

Verified '3rd game' text is displayed in results
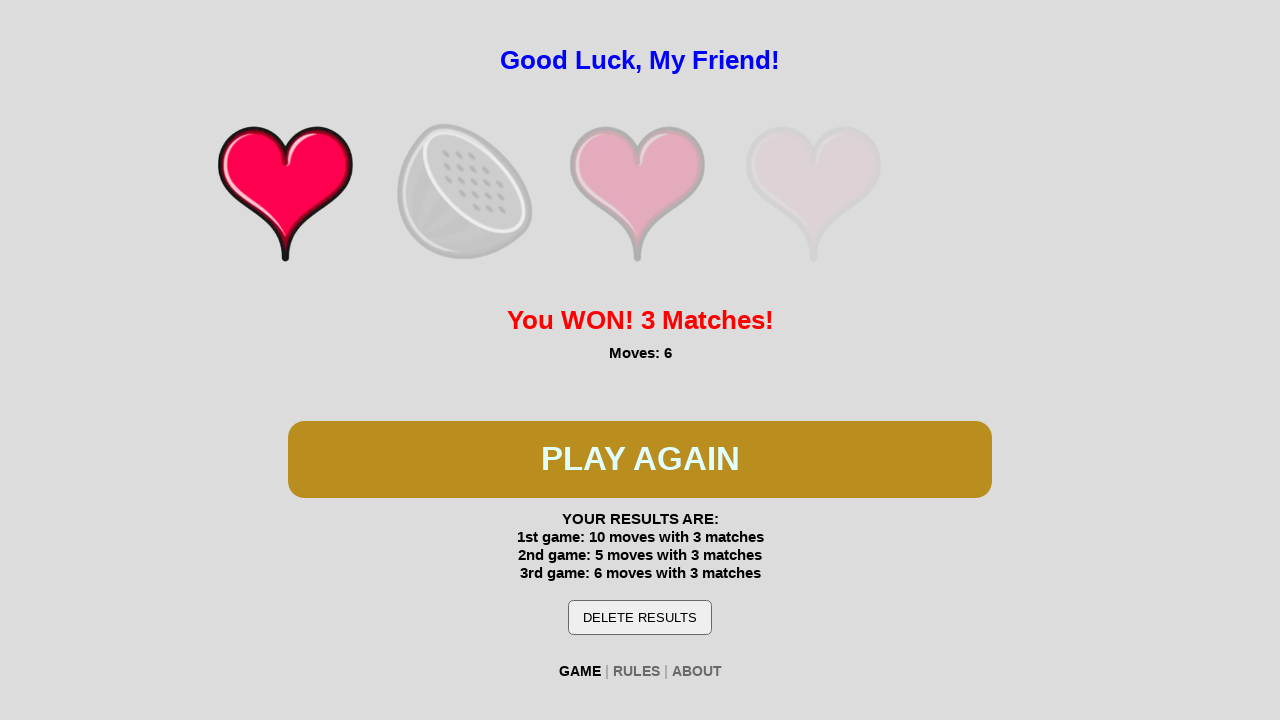

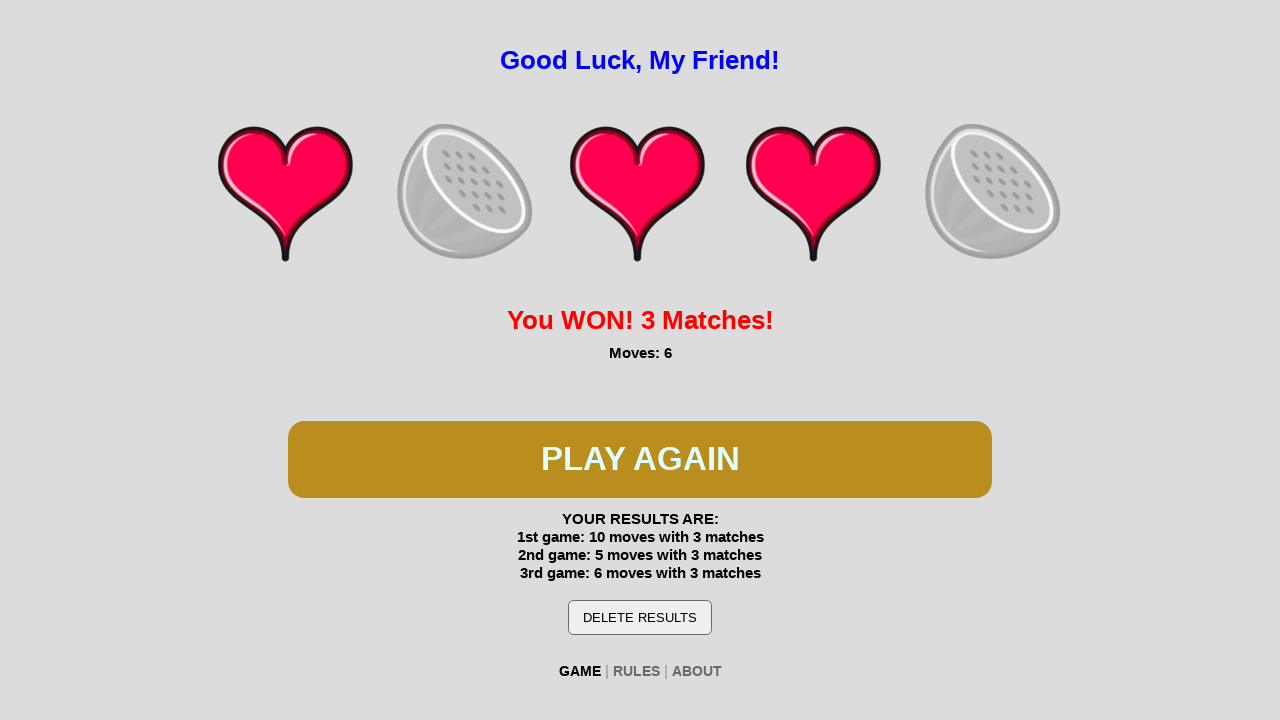